Tests a signup/contact form by filling in first name, last name, and email fields, then submitting the form.

Starting URL: http://secure-retreat-92358.herokuapp.com/

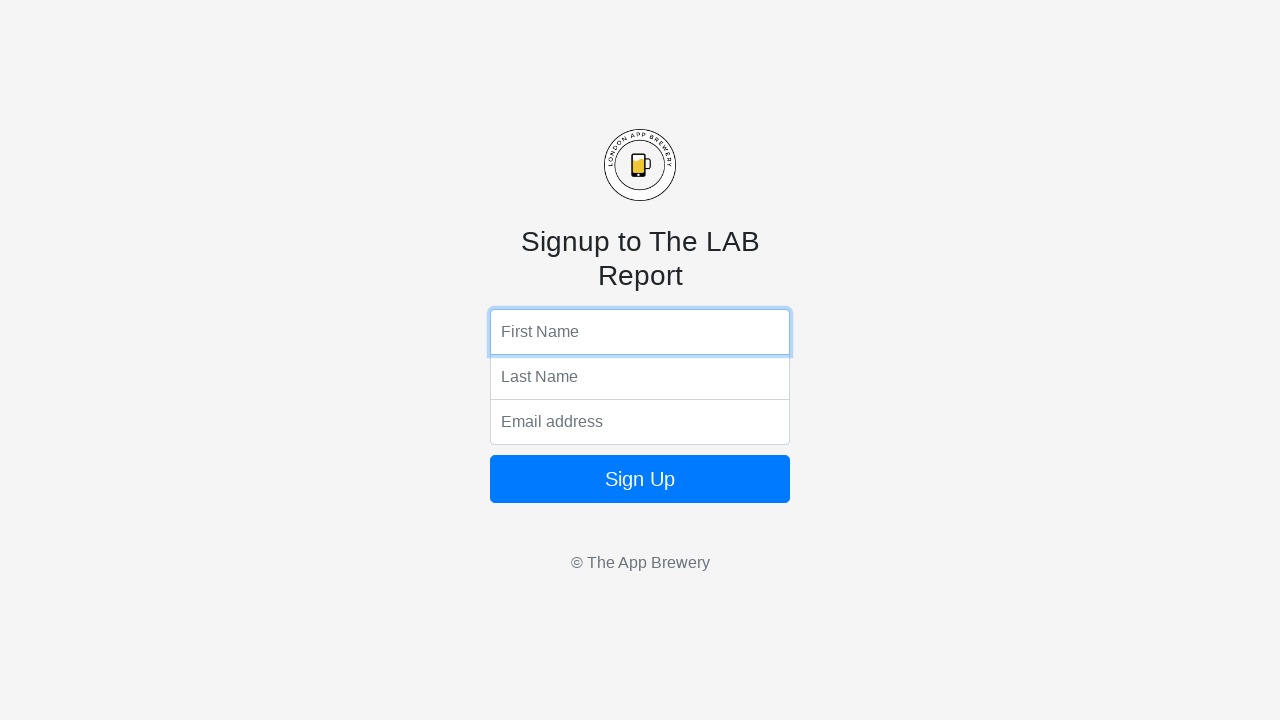

Filled first name field with 'Marcus' on input[name='fName']
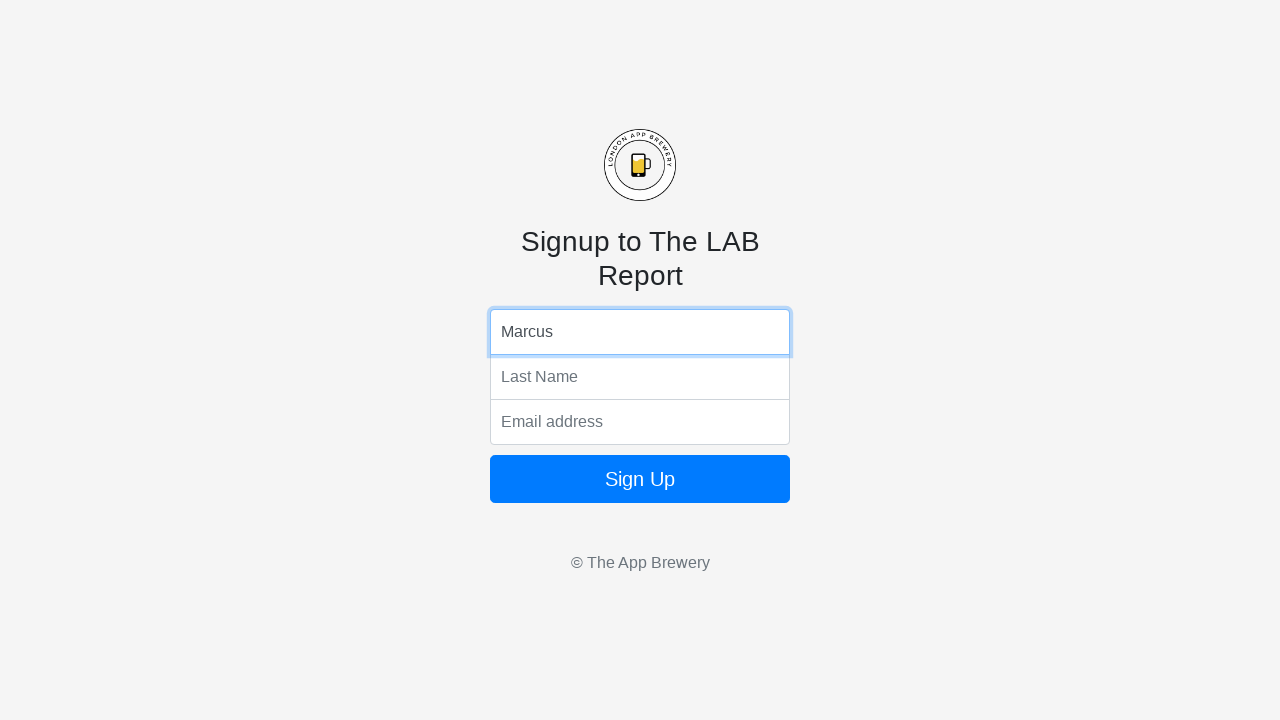

Filled last name field with 'Thompson' on input[name='lName']
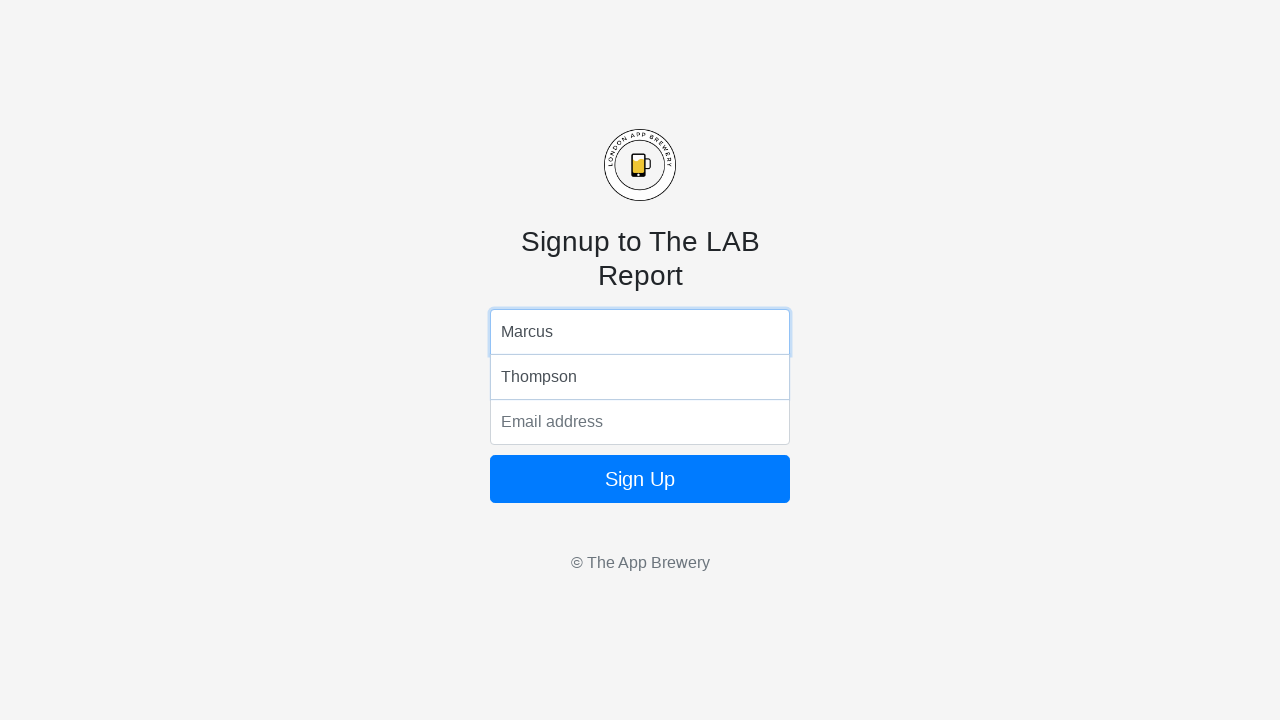

Filled email field with 'marcus.thompson@example.com' on input[name='email']
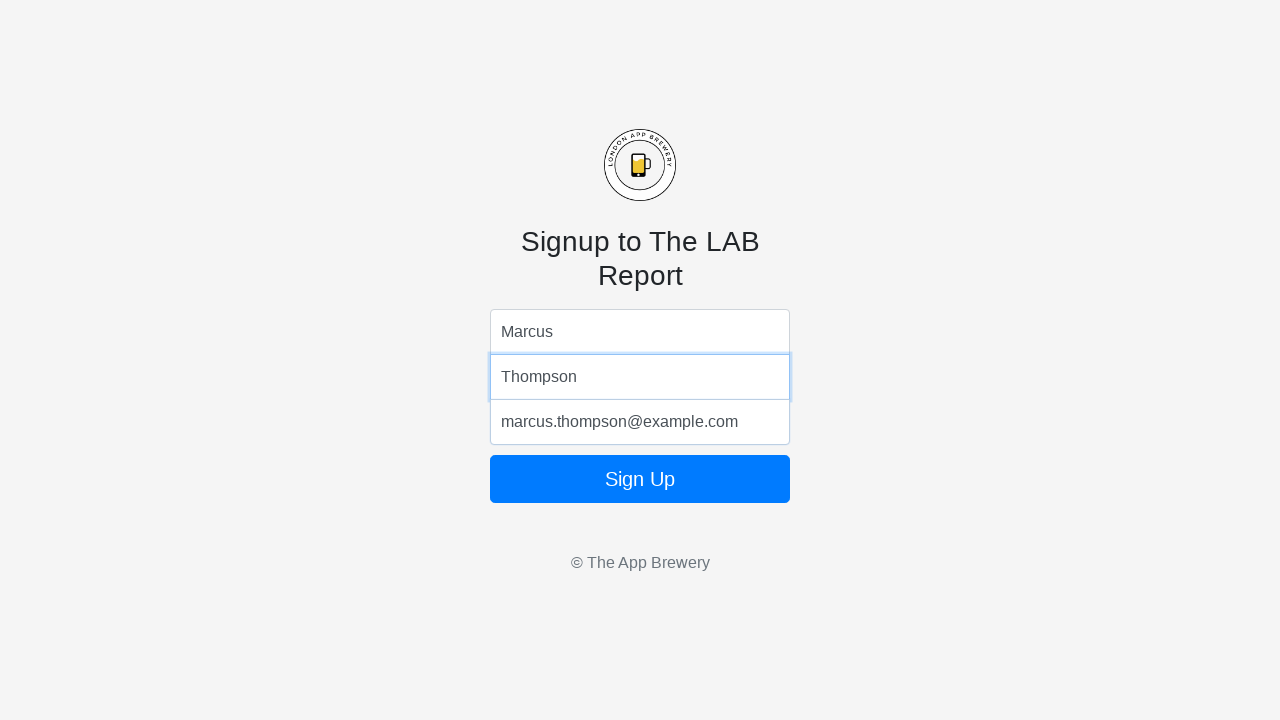

Clicked form submit button at (640, 479) on .form-signin button
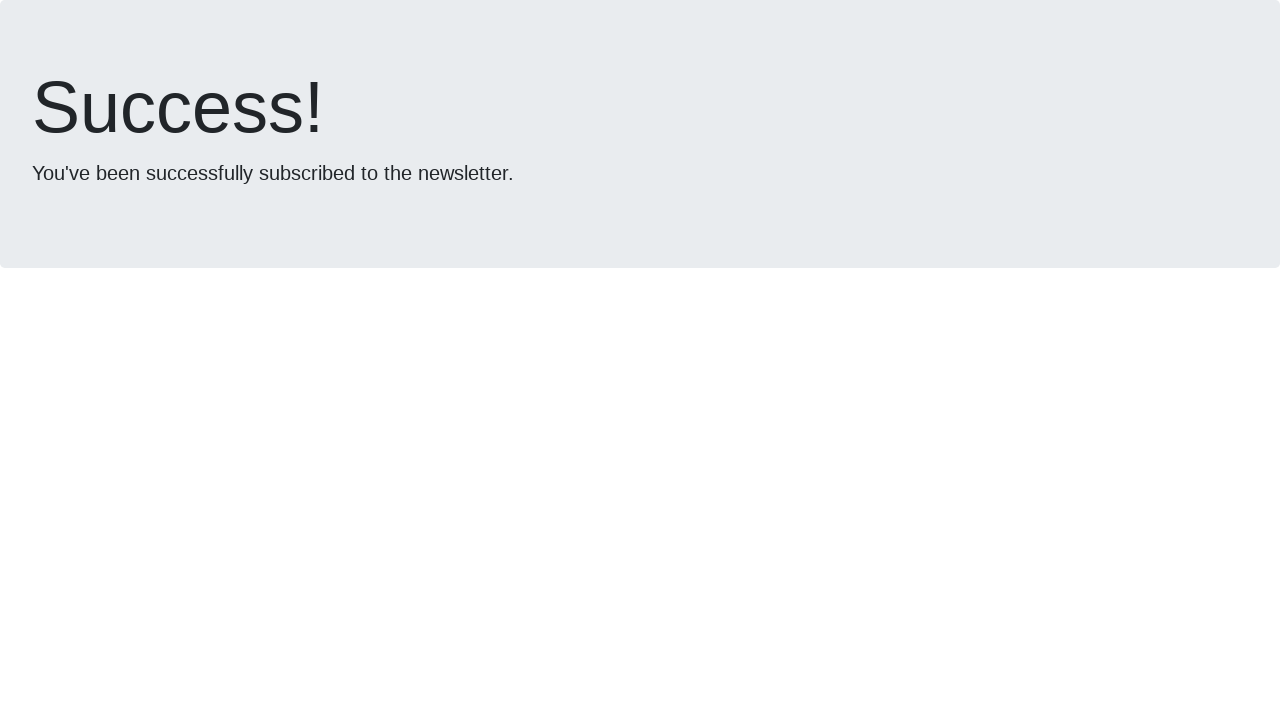

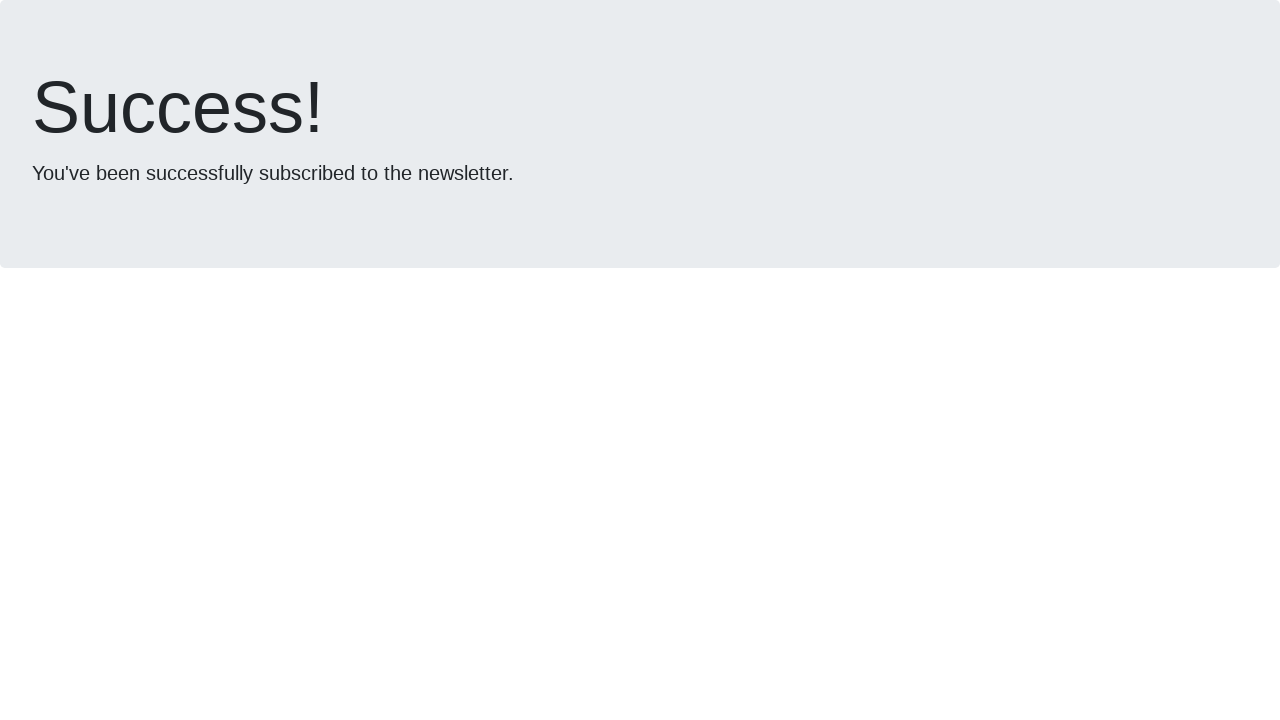